Tests a booking form by waiting for the price to drop to $100, then solving a mathematical captcha and submitting the answer

Starting URL: http://suninjuly.github.io/explicit_wait2.html

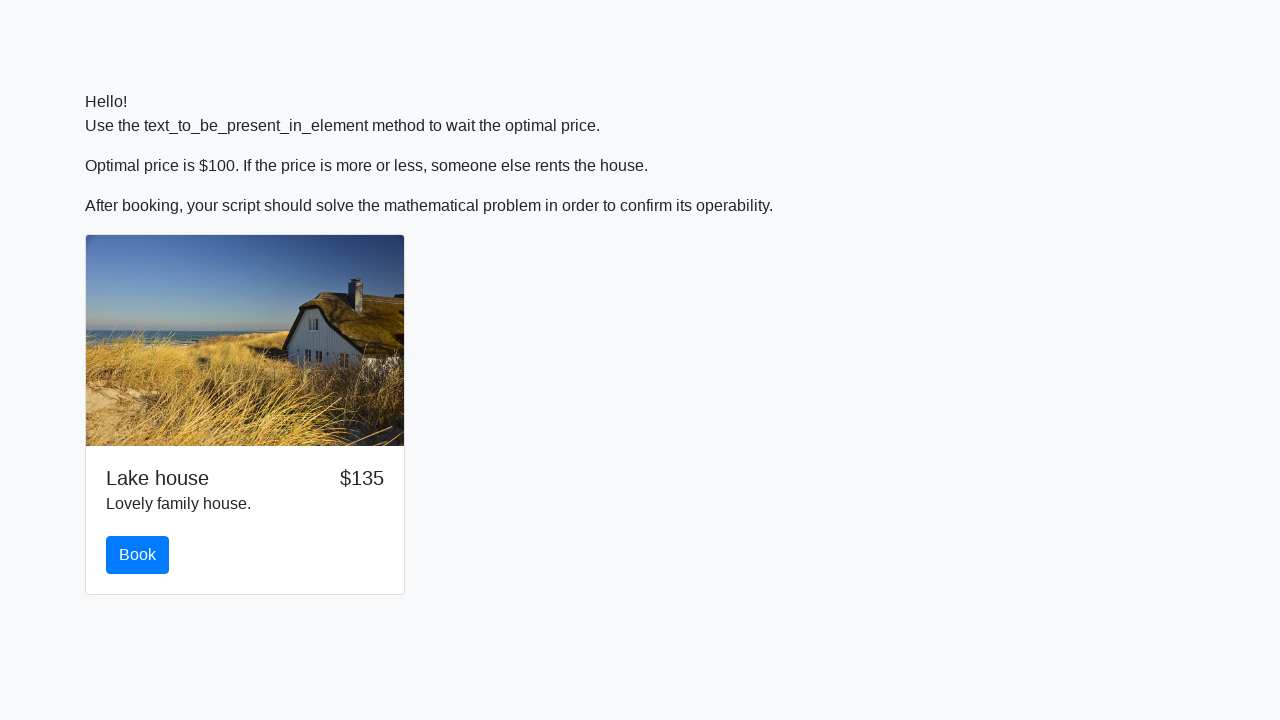

Waited for price to drop to $100
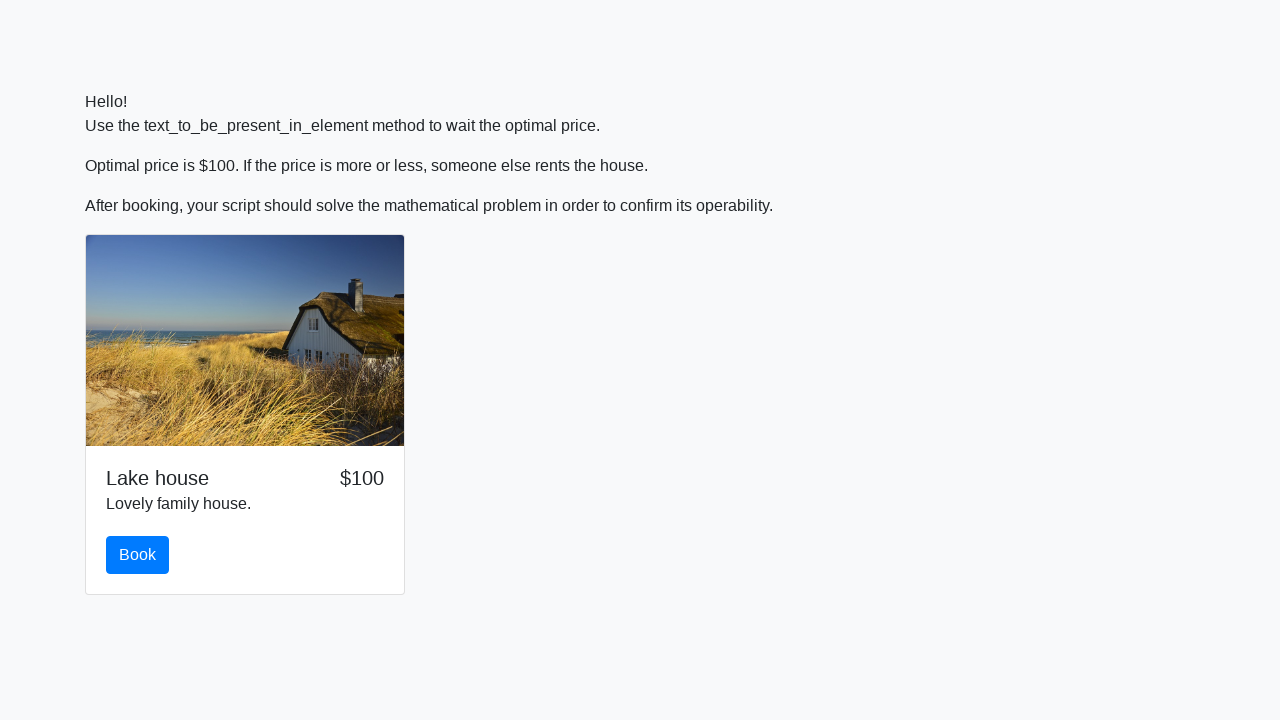

Clicked the book button at (138, 555) on #book
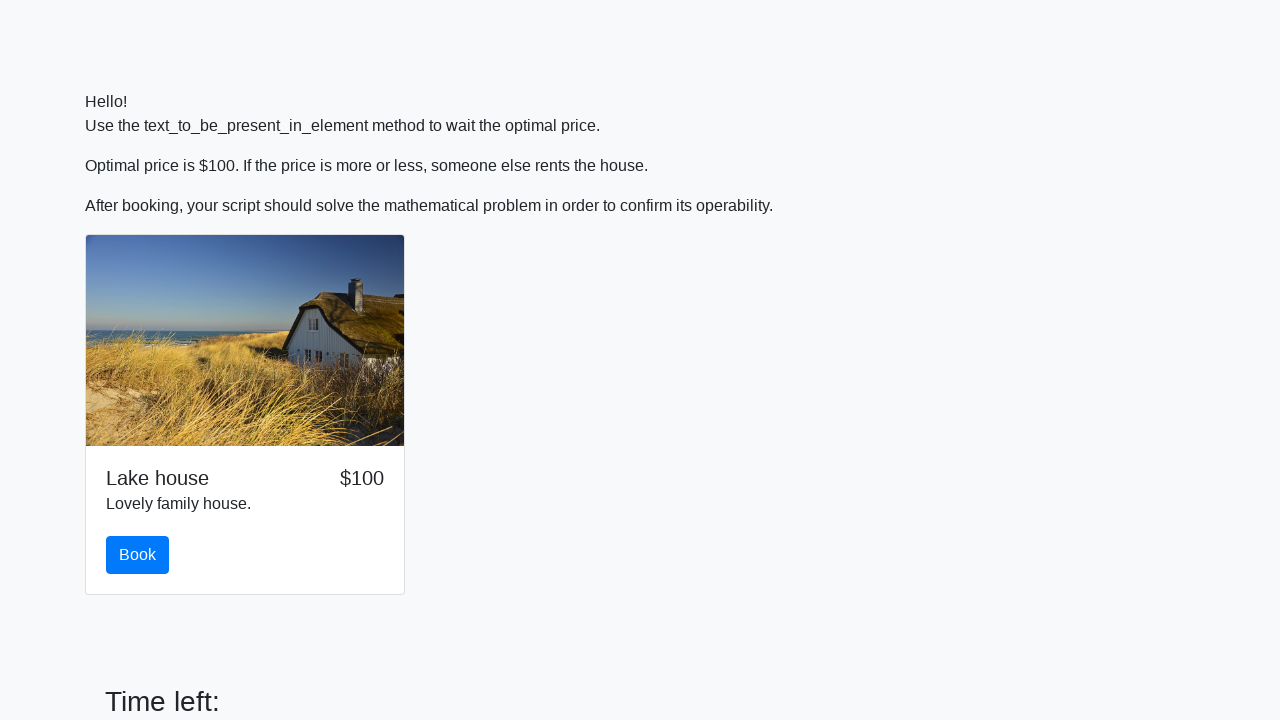

Retrieved input value: 235
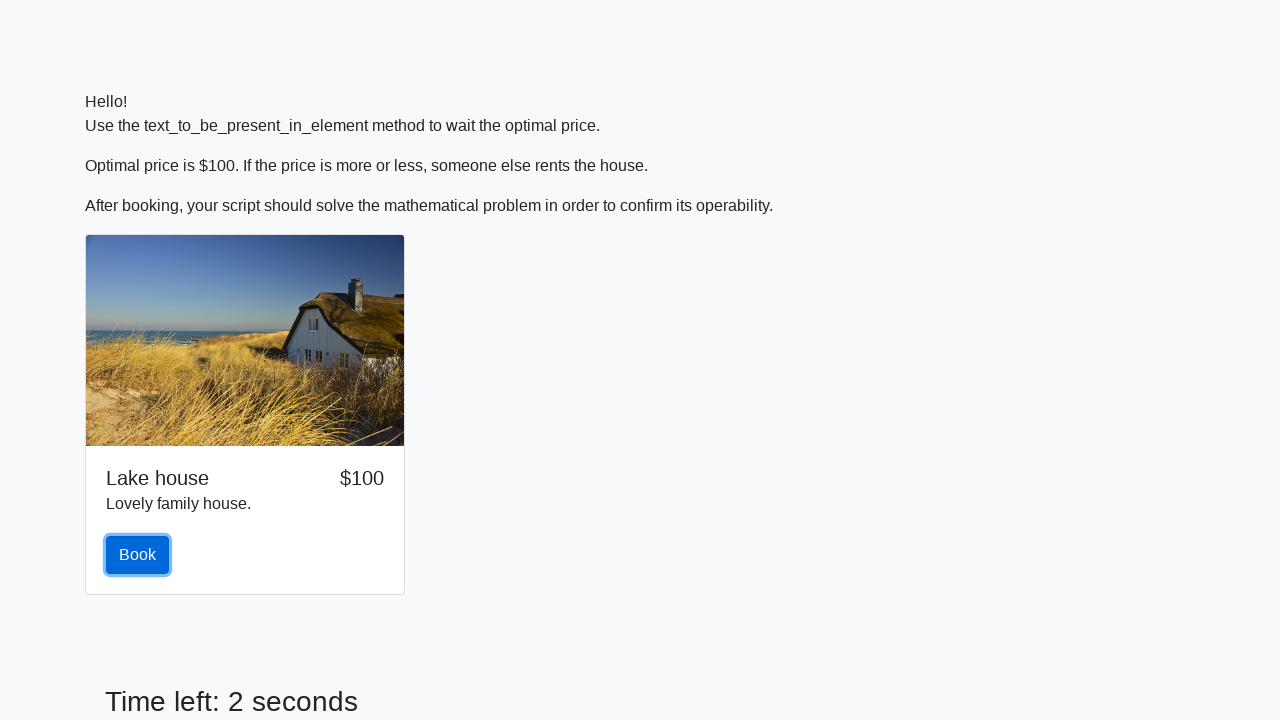

Calculated answer using mathematical captcha: 1.9411904131575948
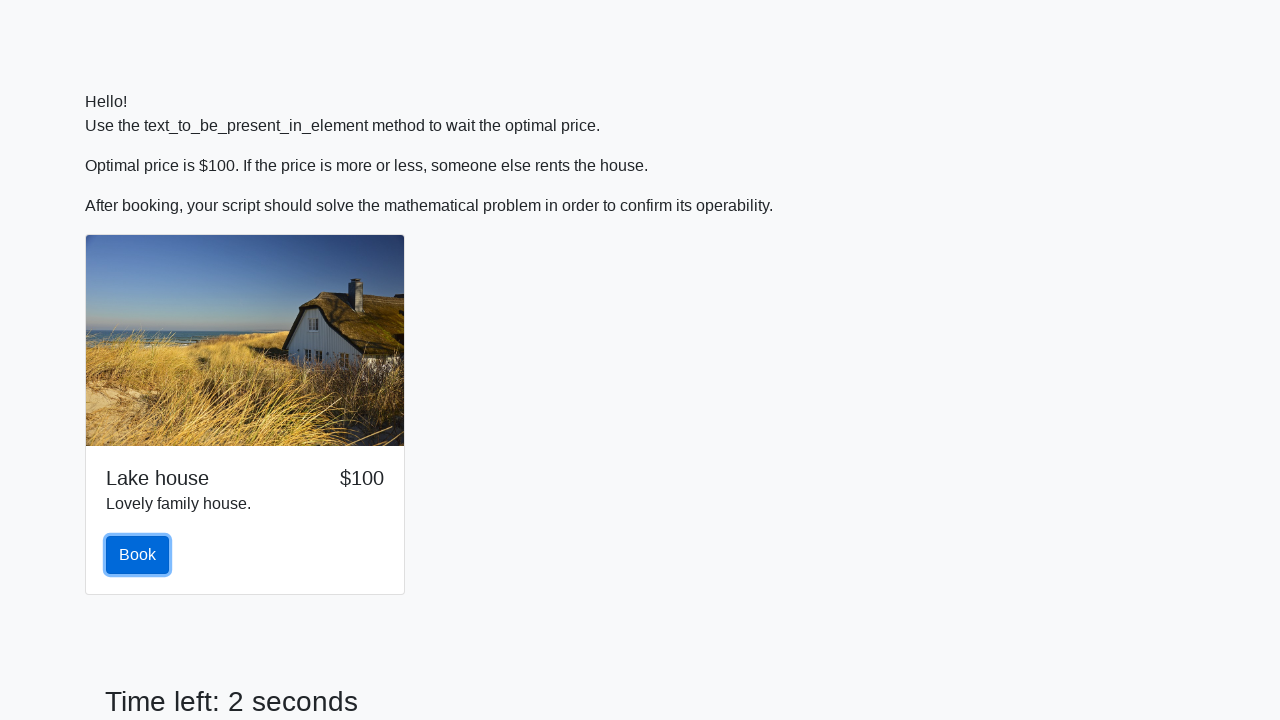

Filled in the calculated answer on #answer
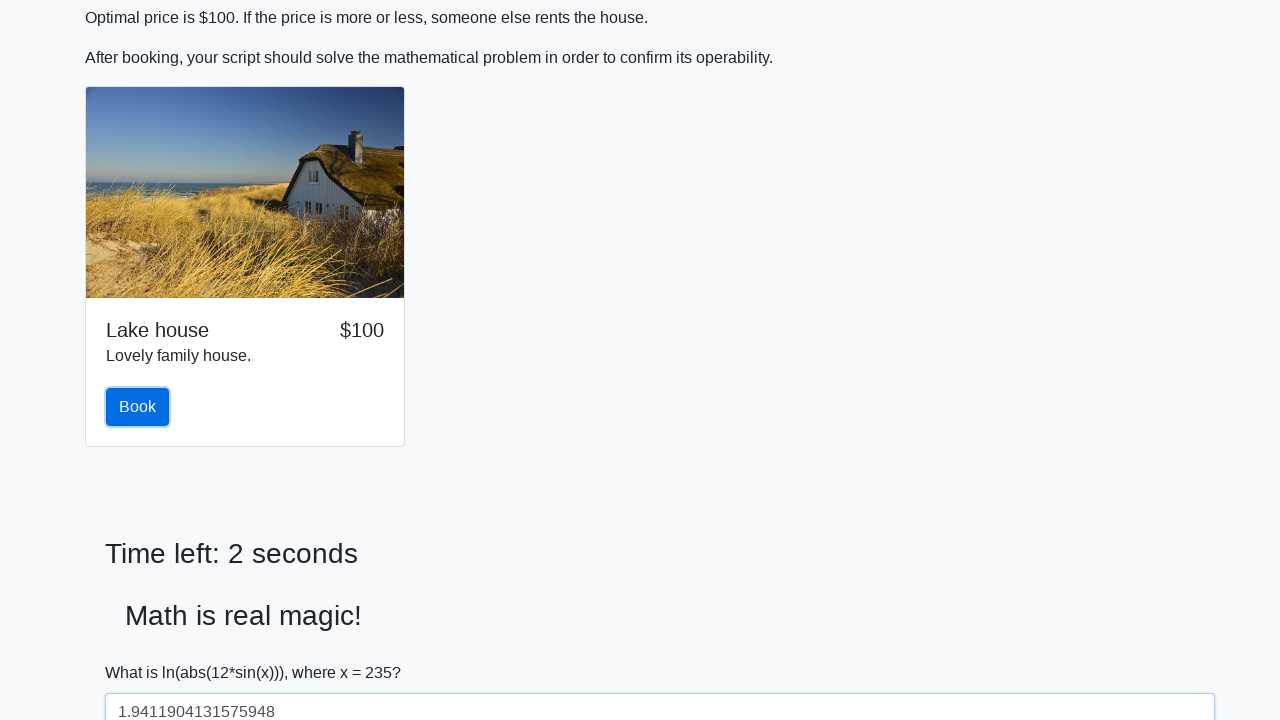

Clicked solve button to submit the answer at (143, 651) on #solve
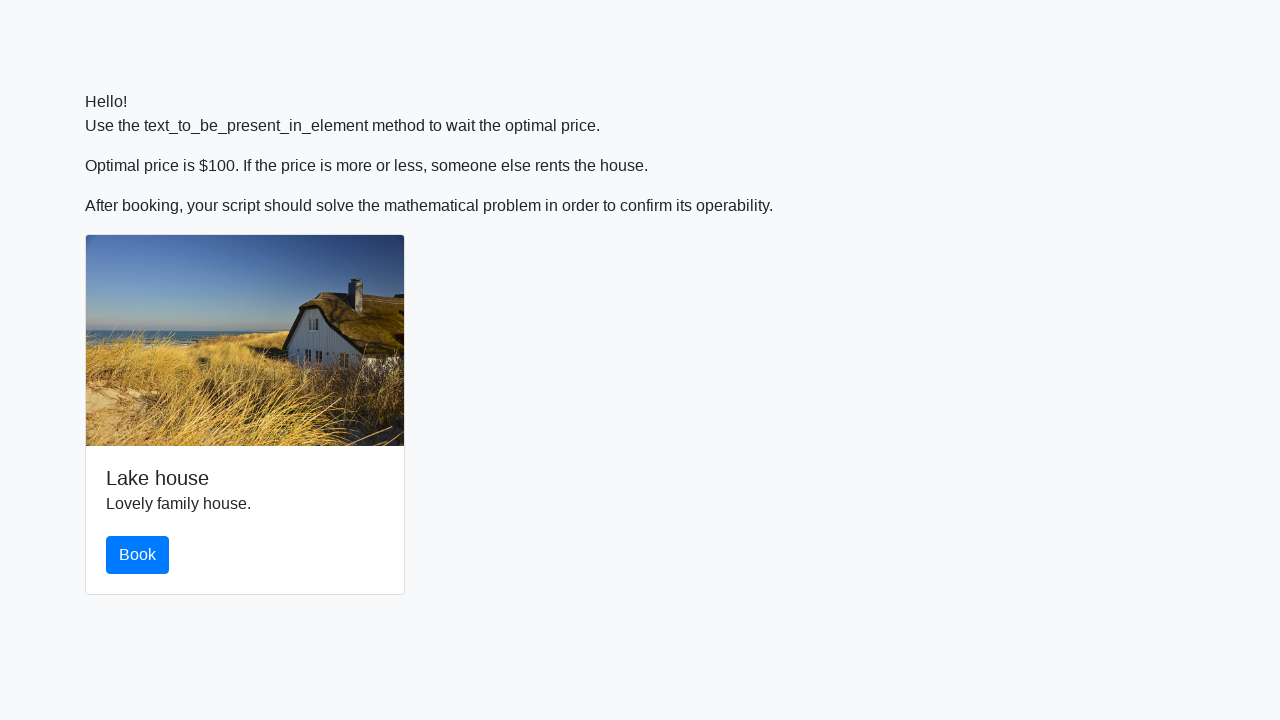

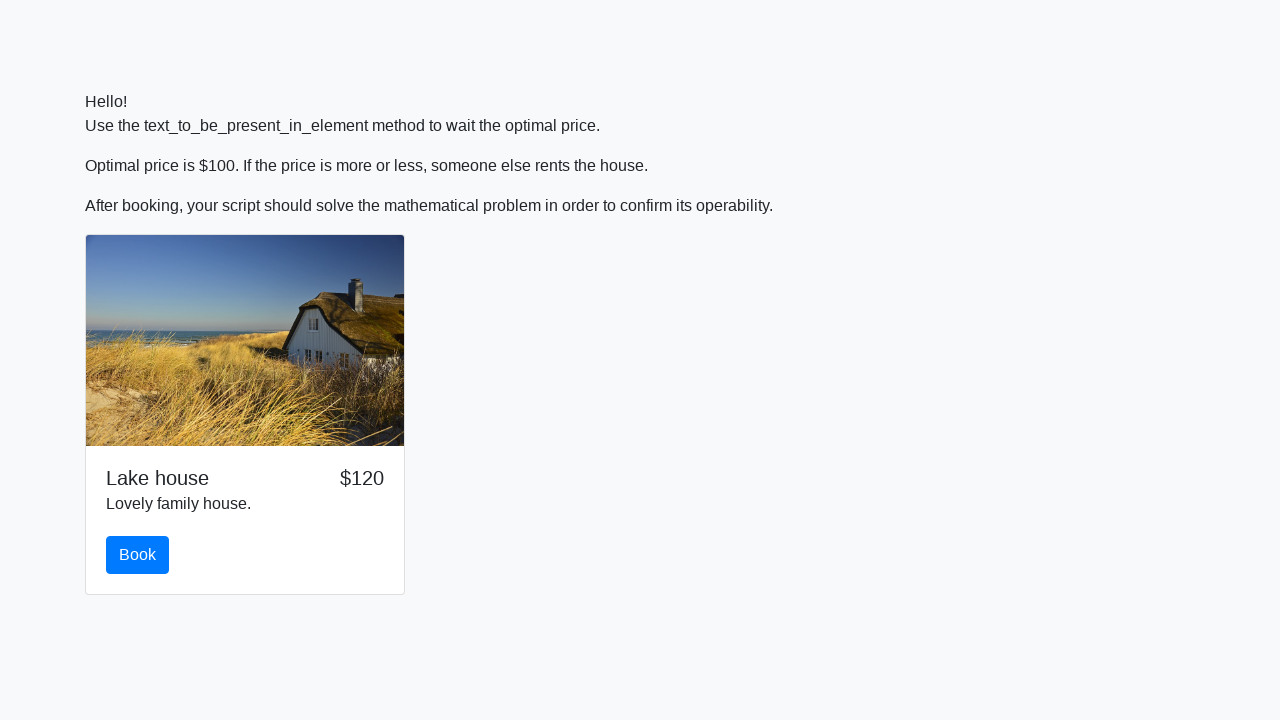